Navigates to Rediff website and clicks on the "Create Account" link

Starting URL: https://www.rediff.com/

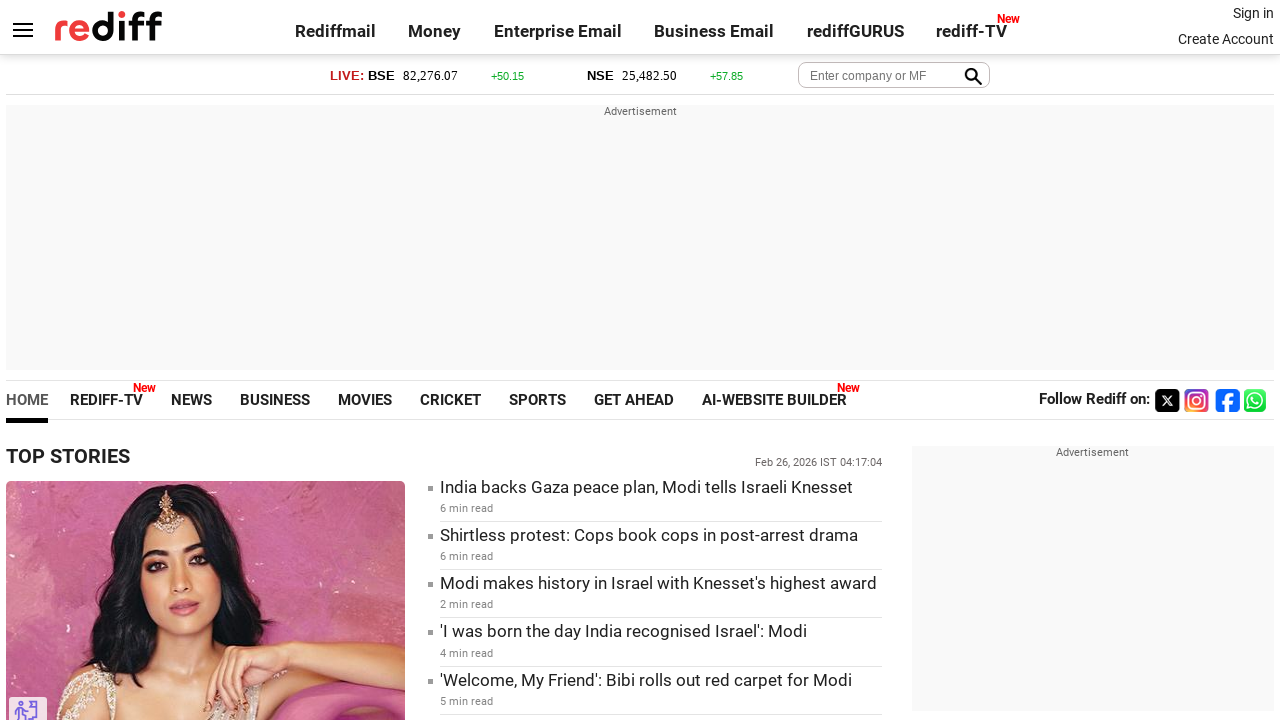

Navigated to Rediff website
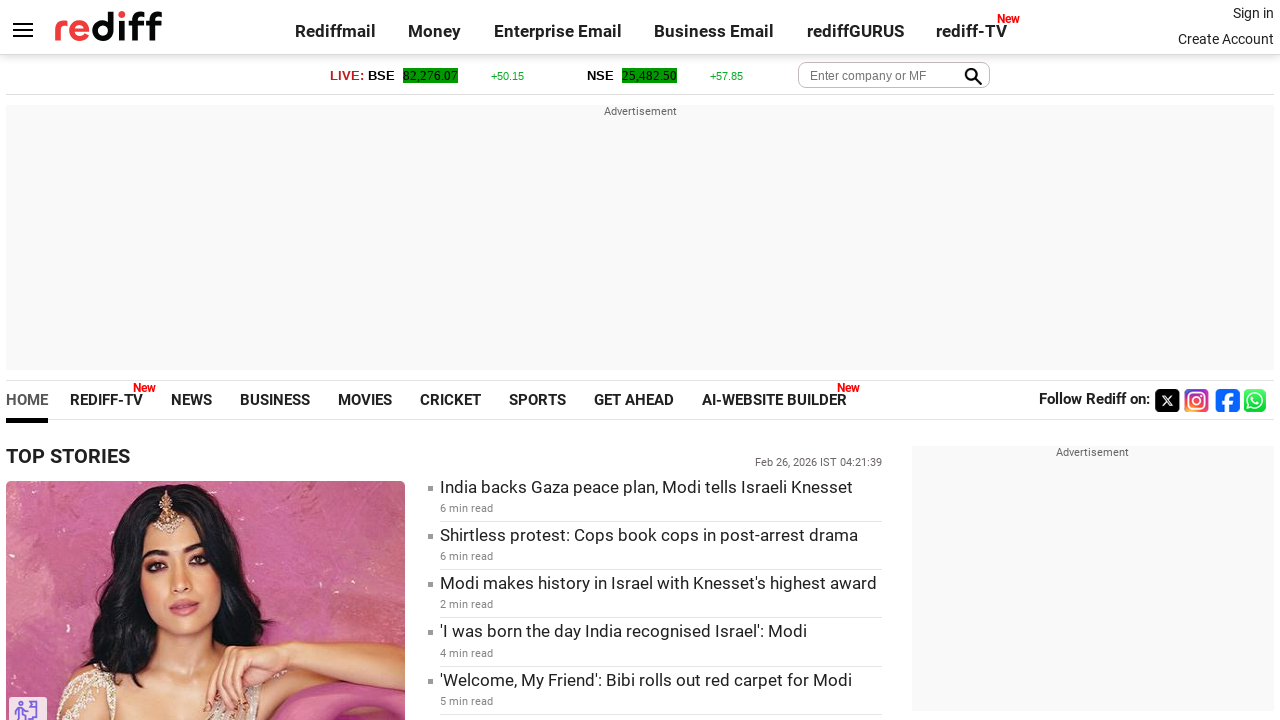

Clicked on the 'Create Account' link at (1226, 39) on a:text('Create Account')
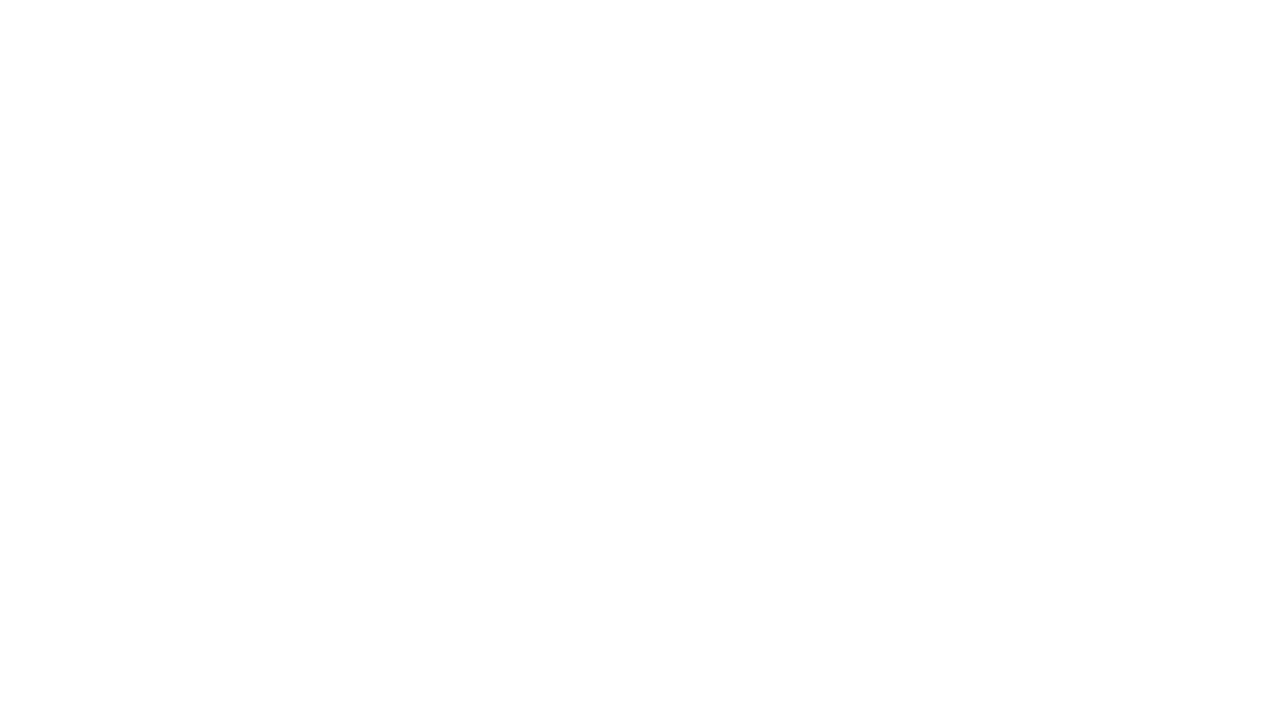

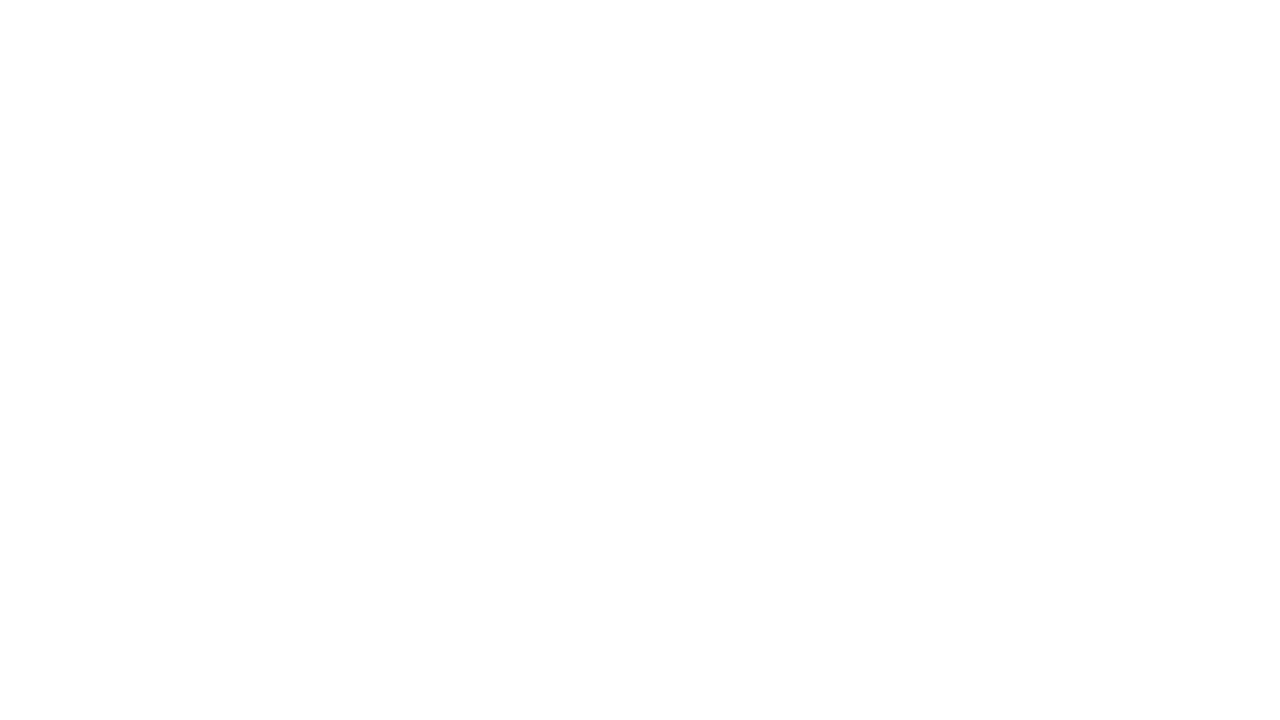